Navigates to a page and highlights a specific element with a red dashed border to visually verify the locator is targeting the correct element

Starting URL: http://the-internet.herokuapp.com/large

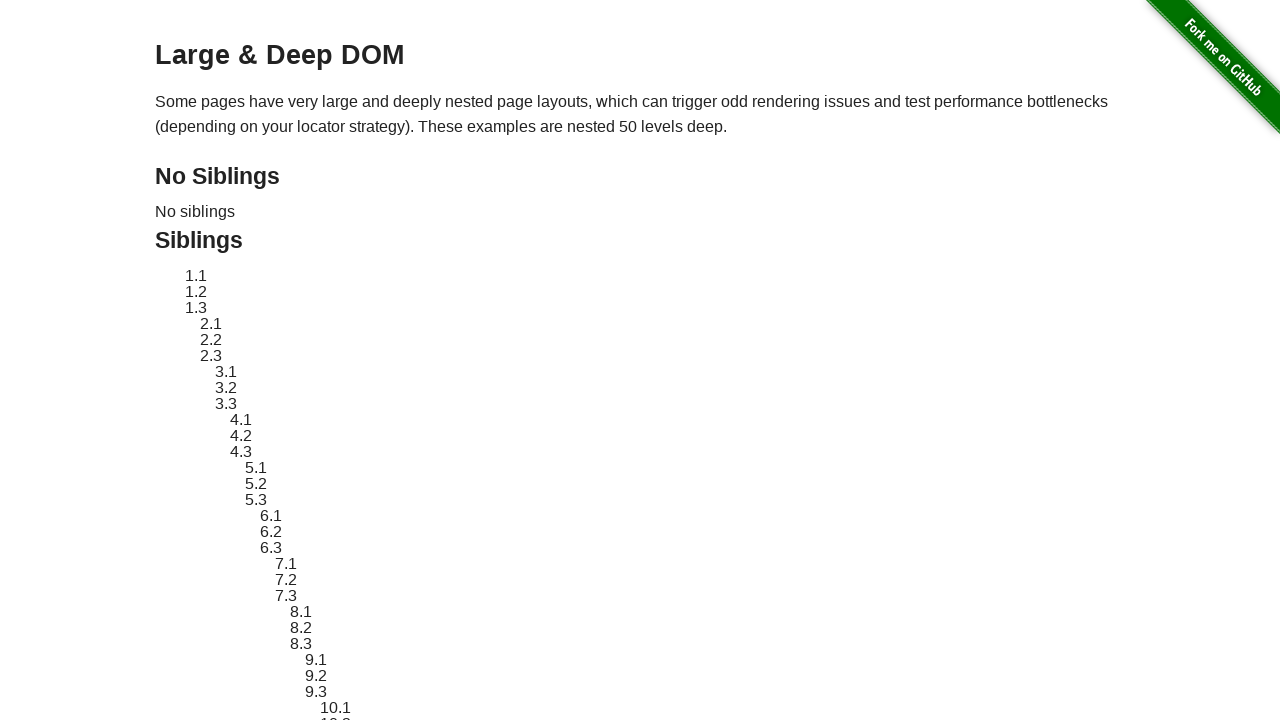

Navigated to http://the-internet.herokuapp.com/large
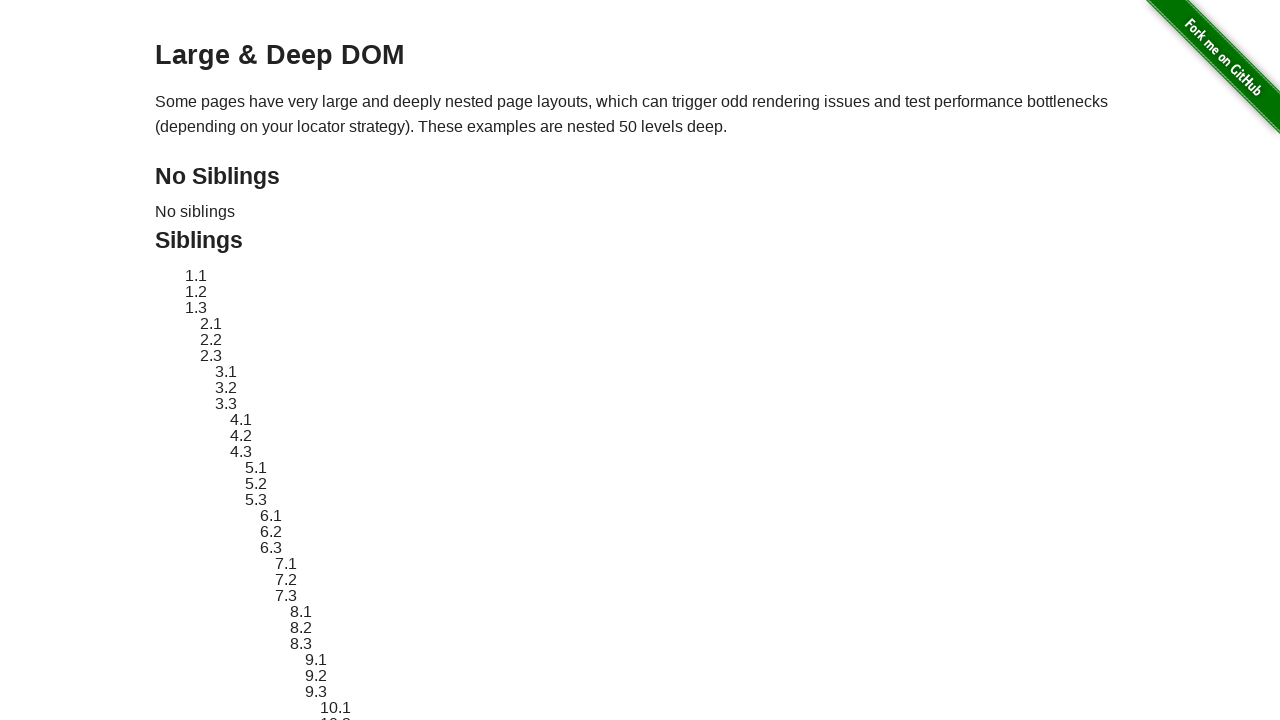

Located element with selector #sibling-2\.3
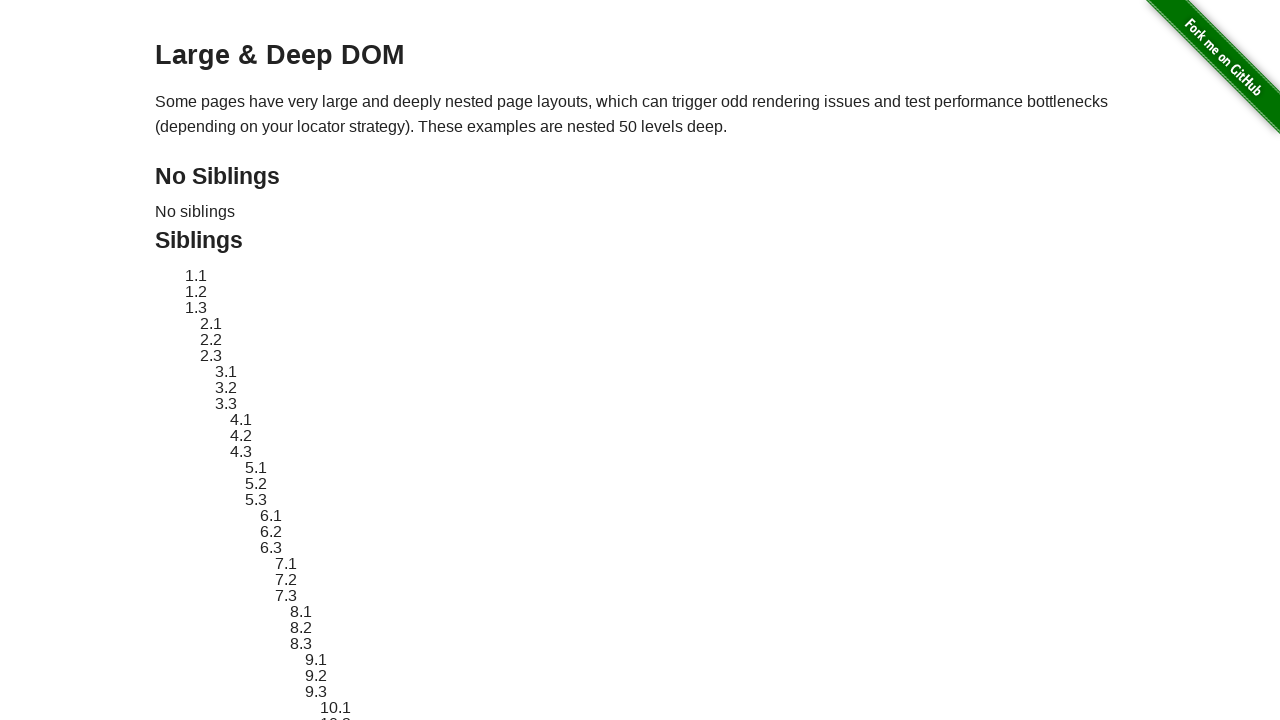

Retrieved original style attribute from element
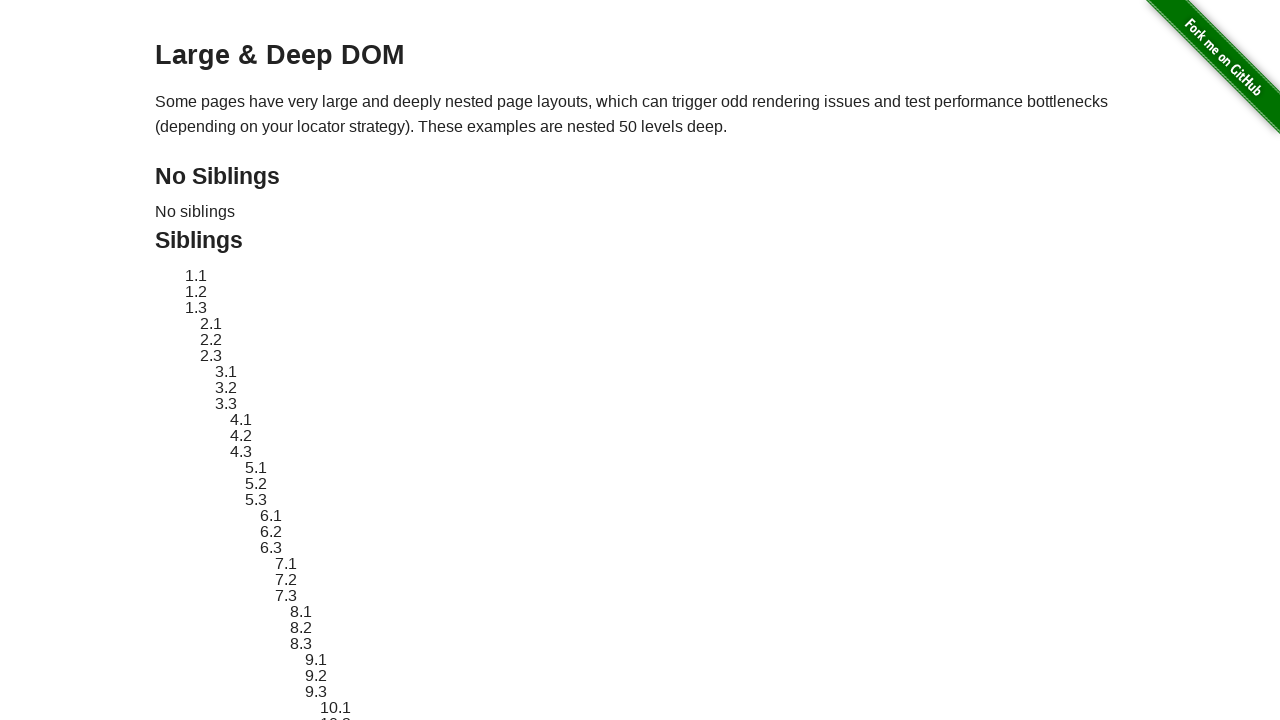

Applied red dashed border highlight to element #sibling-2\.3
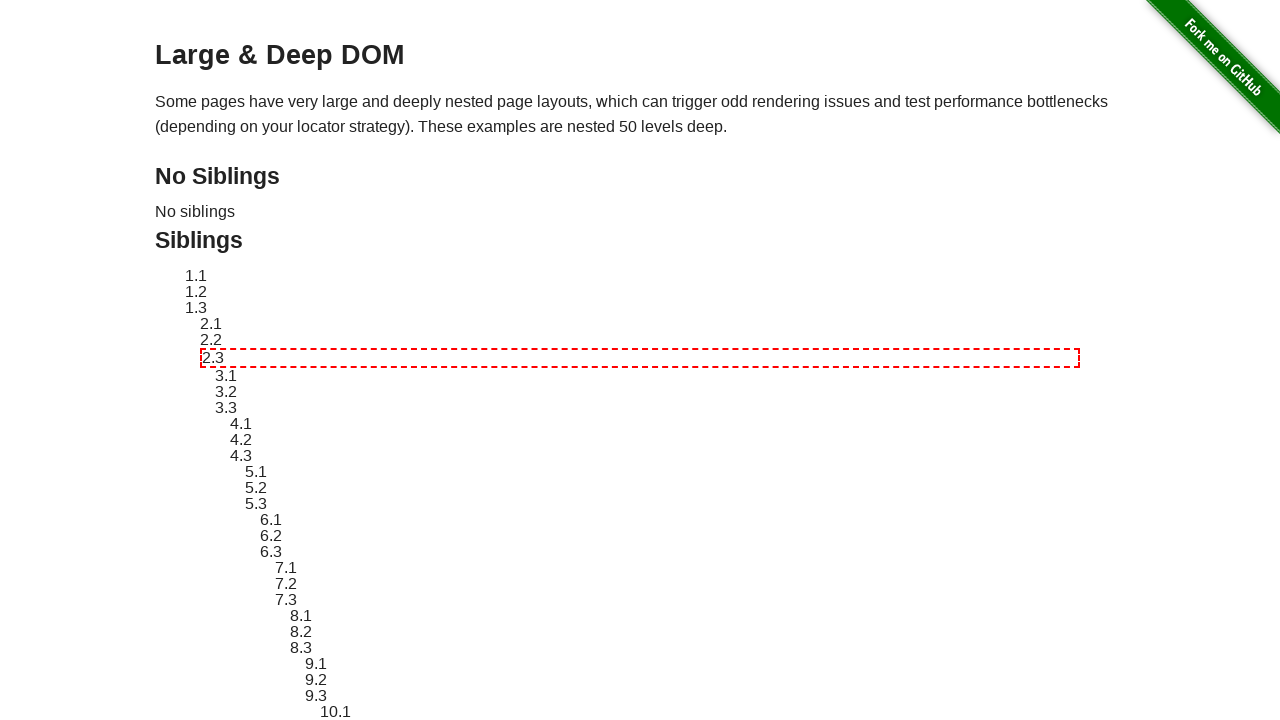

Waited 3 seconds to keep element highlighted
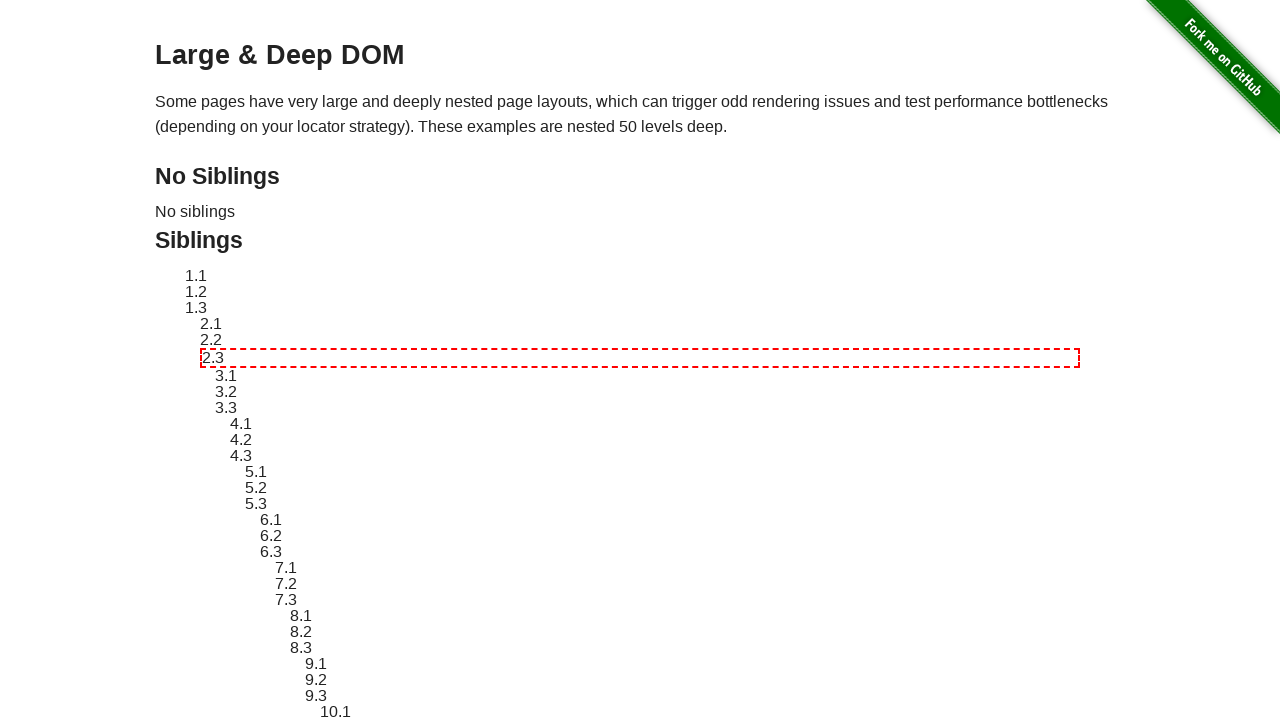

Reverted element style back to original
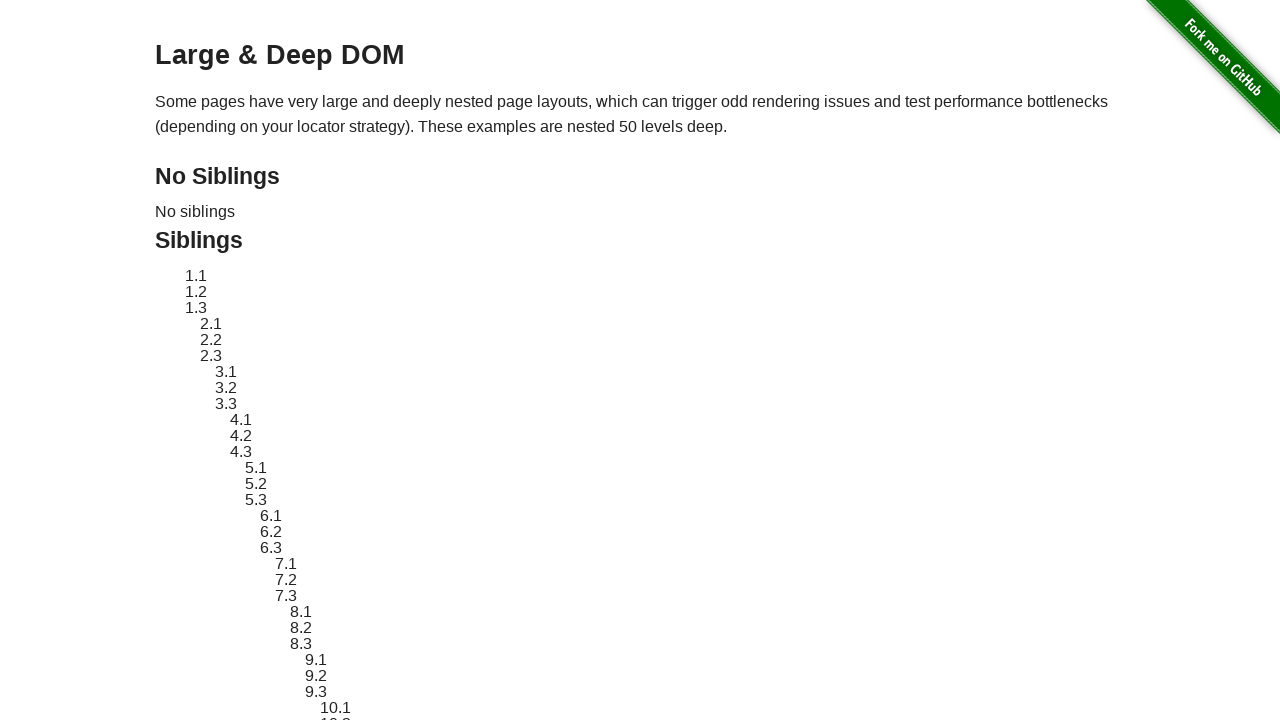

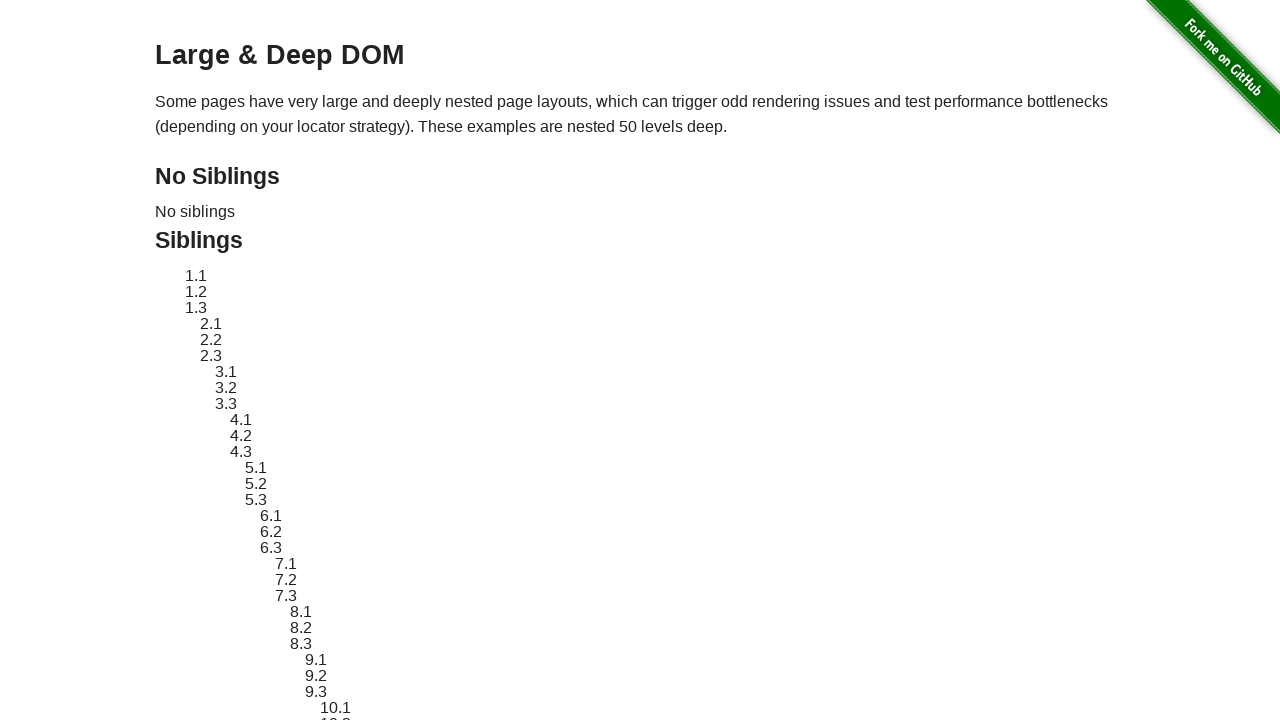